Tests calendar date picker functionality by opening the date picker, navigating to April month, and selecting the 23rd day

Starting URL: https://seleniumpractise.blogspot.com/2016/08/how-to-handle-calendar-in-selenium.html

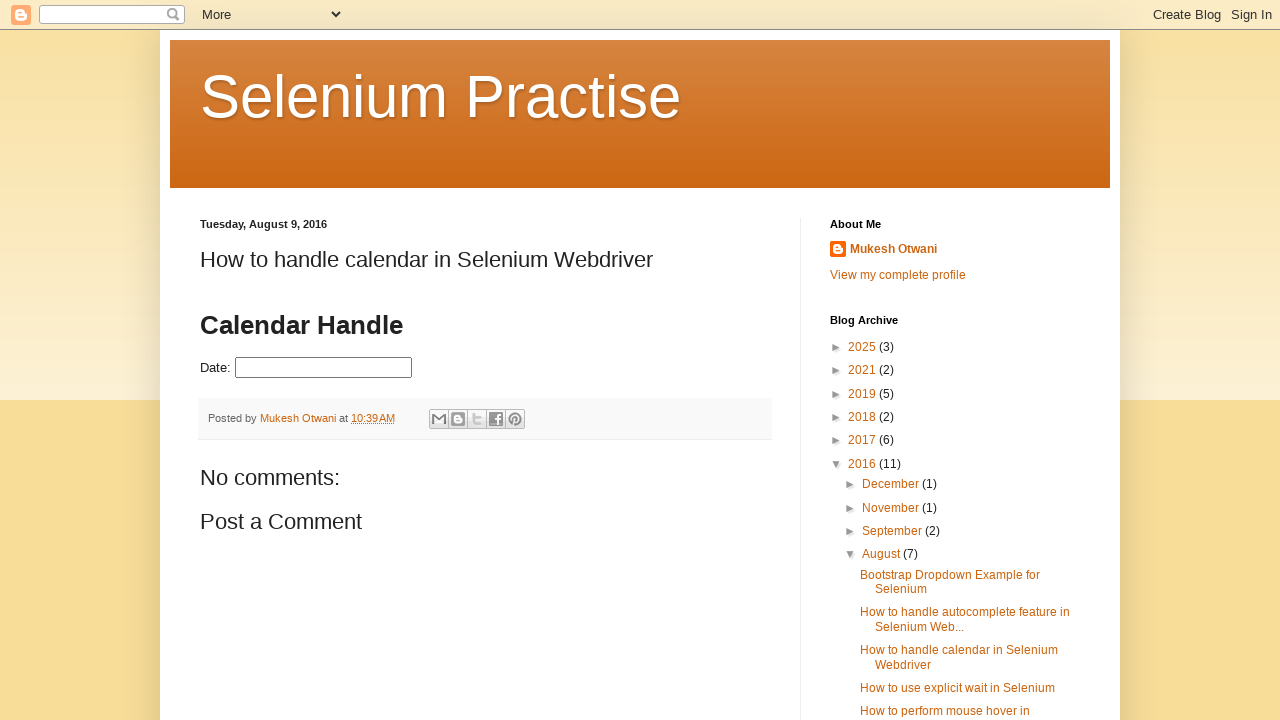

Clicked date picker input to open calendar at (324, 368) on input#datepicker
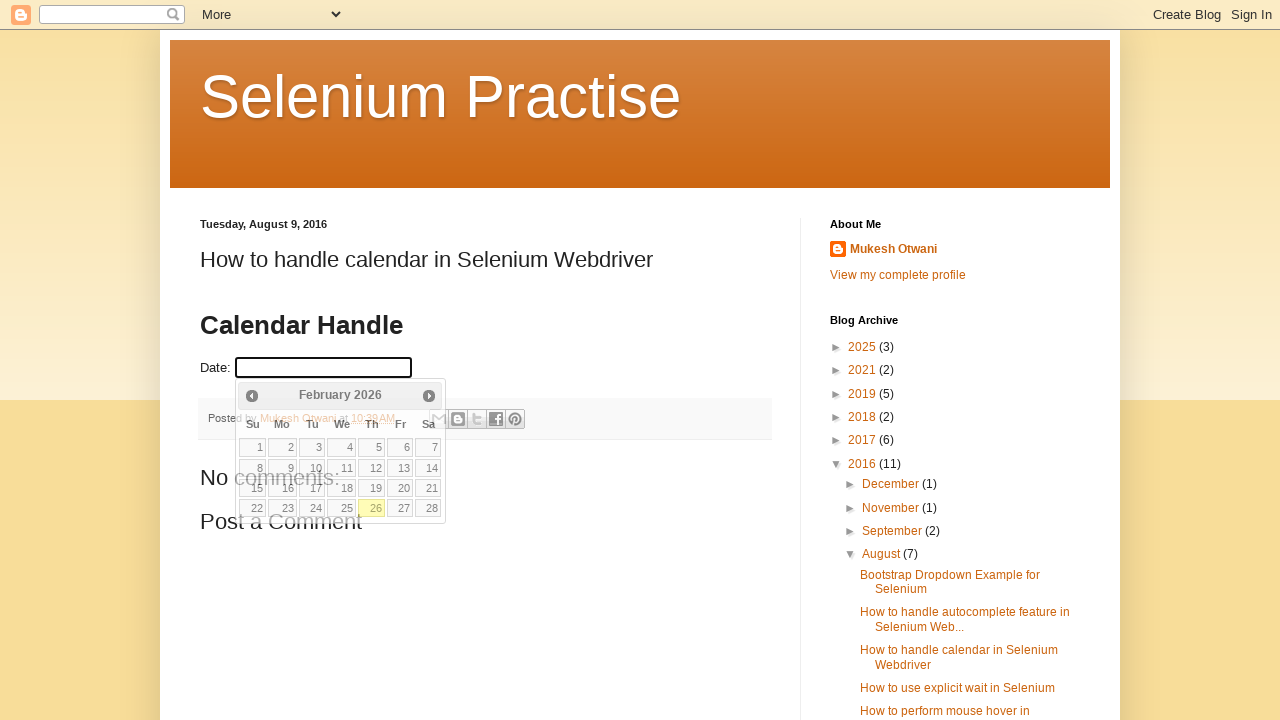

Clicked next month button to navigate forward at (429, 396) on span.ui-icon.ui-icon-circle-triangle-e
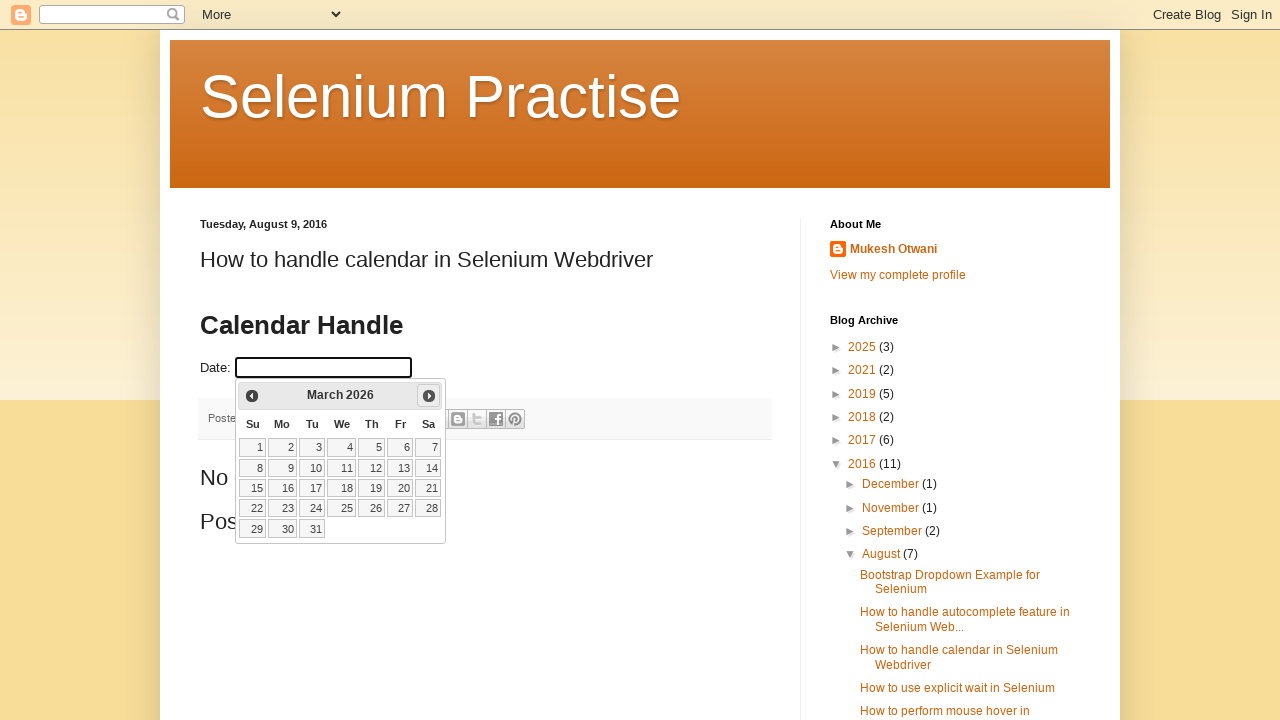

Waited 500ms for month navigation to complete
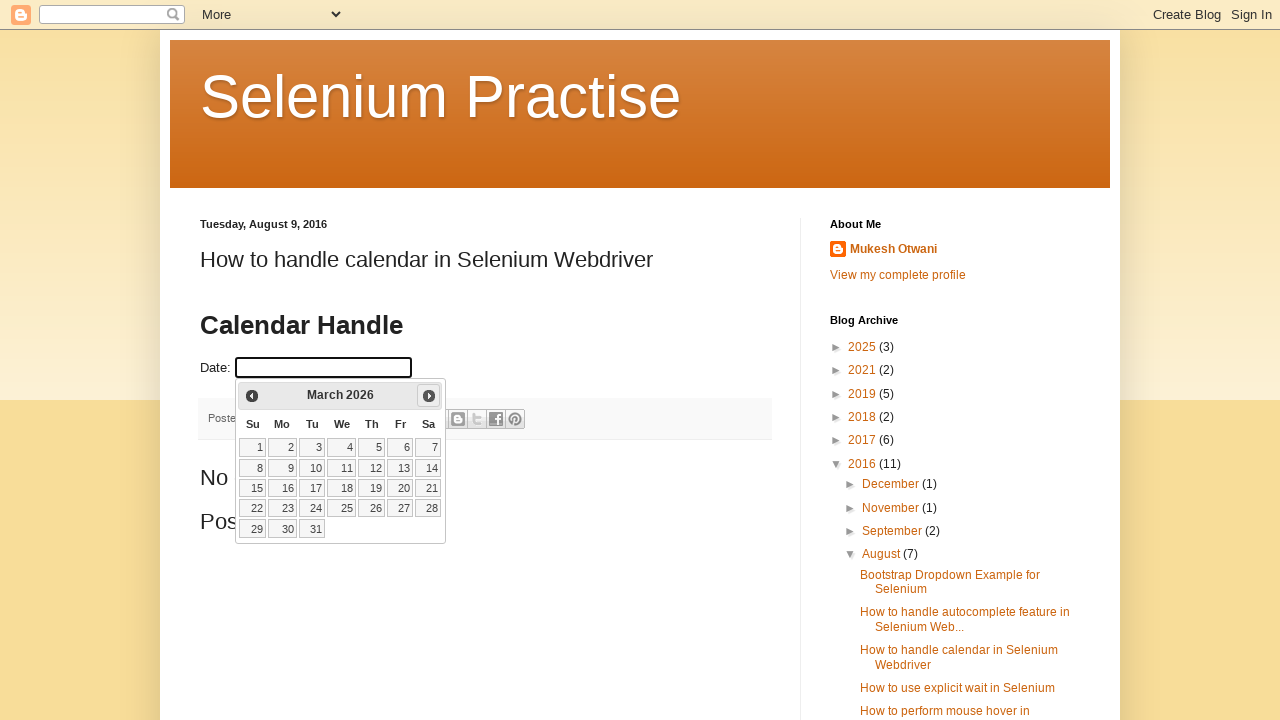

Clicked next month button to navigate forward at (429, 396) on span.ui-icon.ui-icon-circle-triangle-e
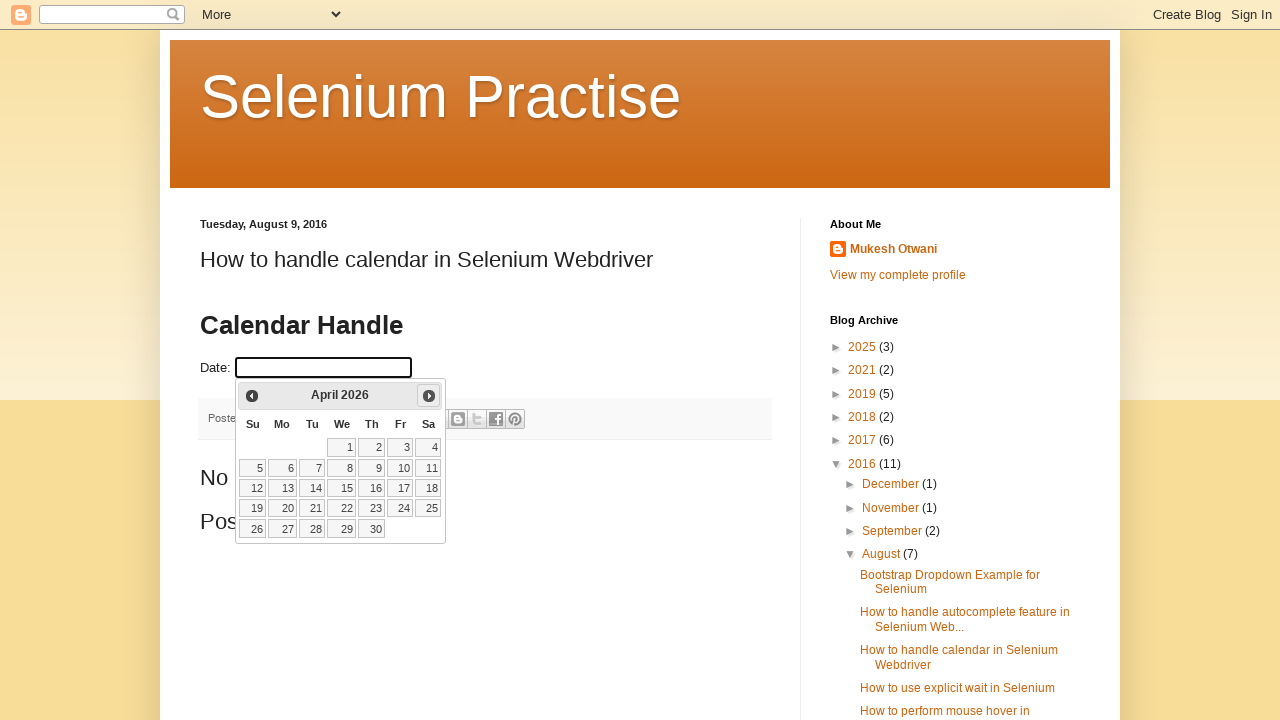

Waited 500ms for month navigation to complete
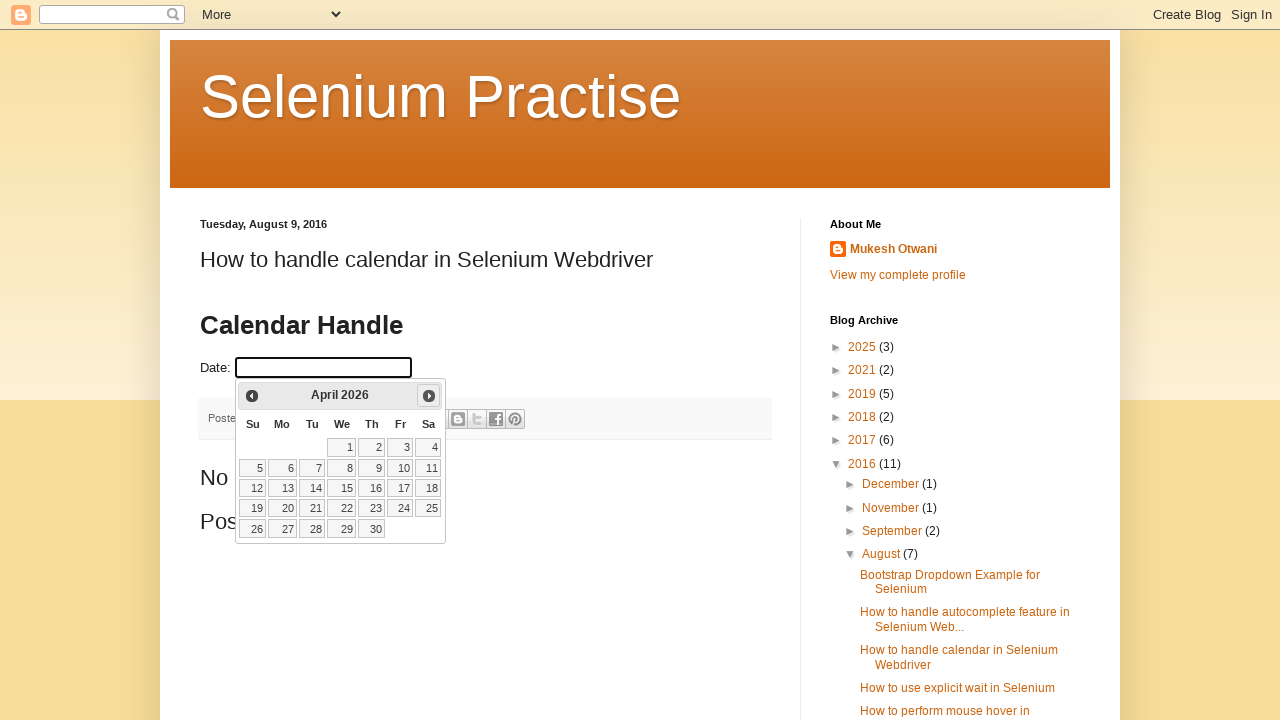

Selected date 23 from April calendar at (372, 508) on a.ui-state-default >> nth=22
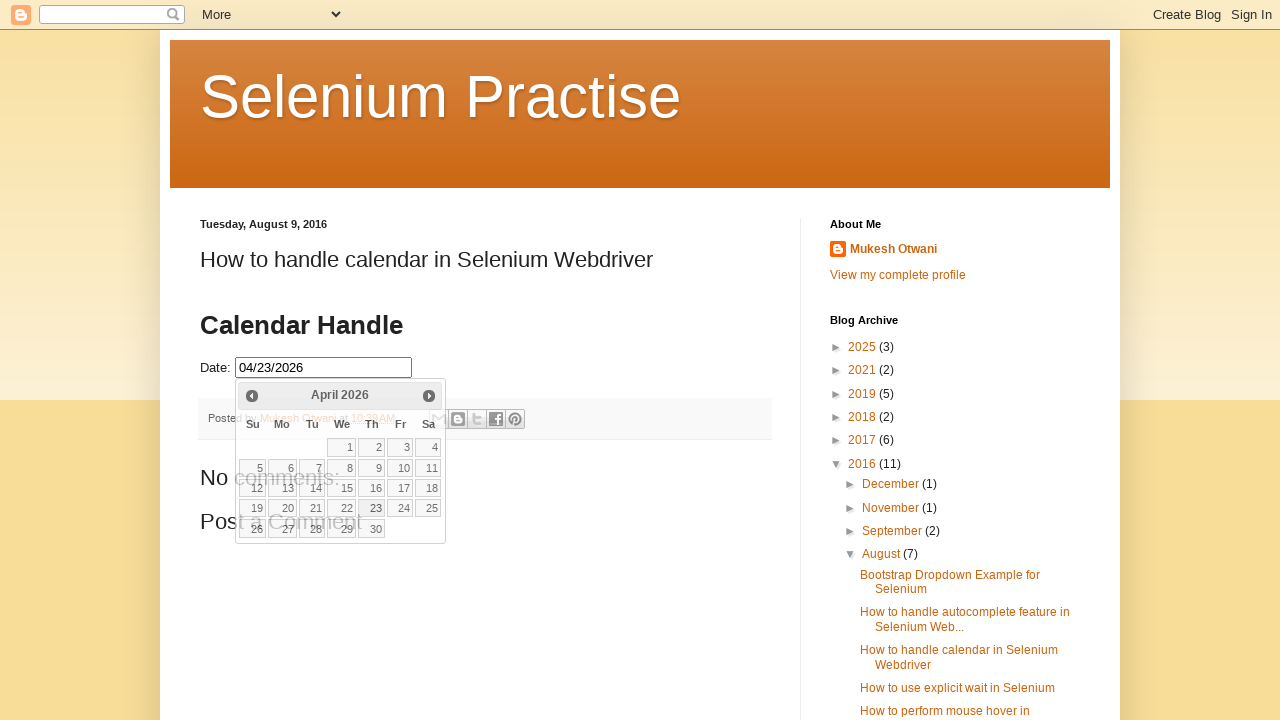

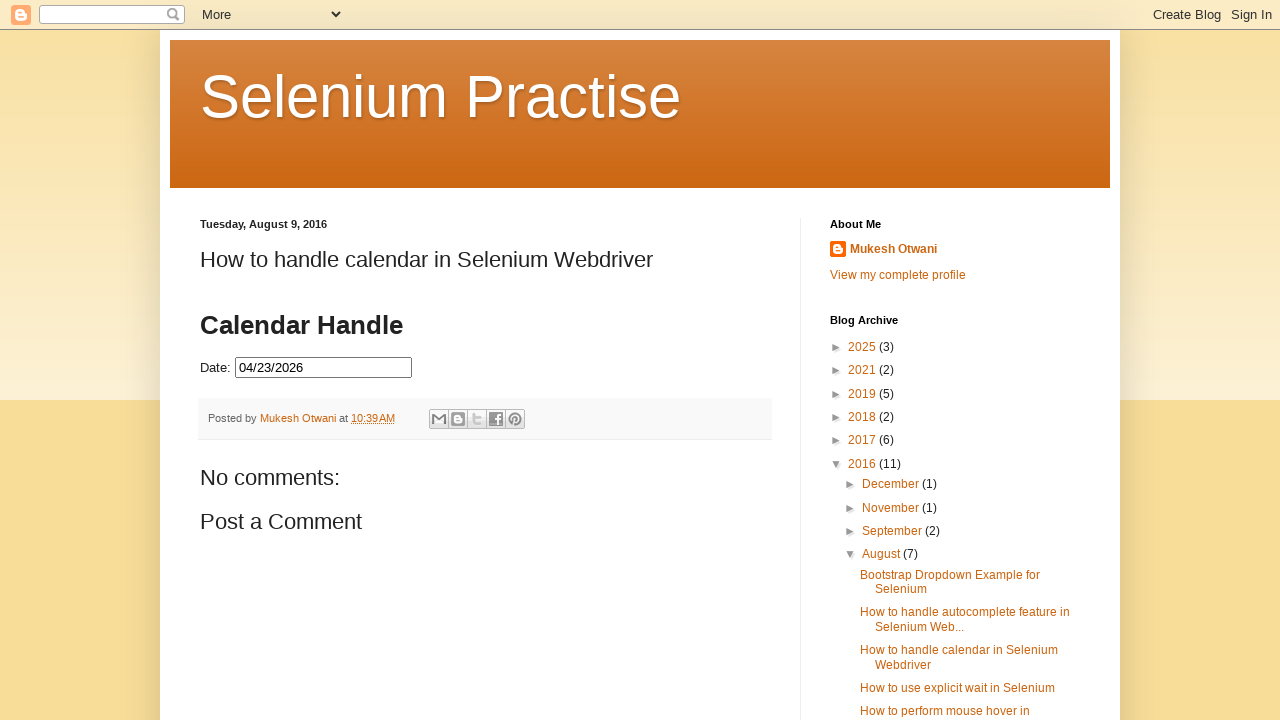